Navigates to Flipkart homepage, dismisses the initial popup modal with Escape key, and verifies the page loads correctly by checking the page title and URL are accessible.

Starting URL: https://flipkart.com

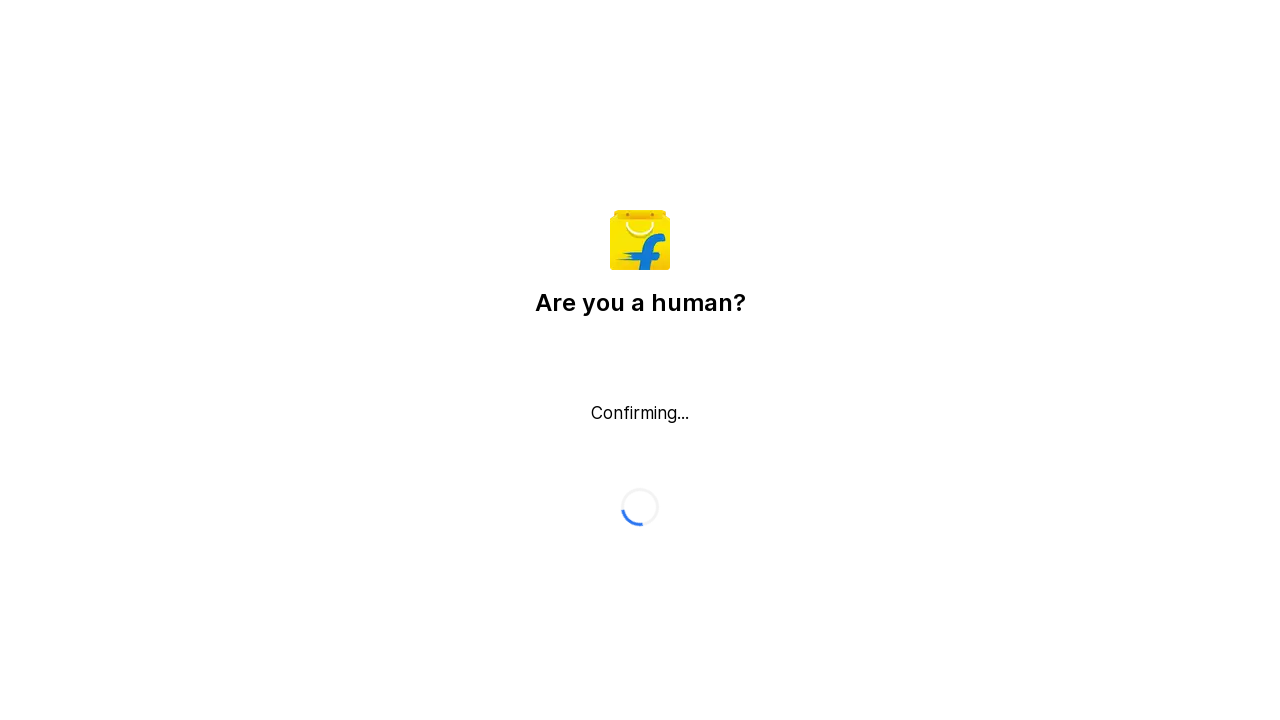

Pressed Escape key to dismiss popup modal
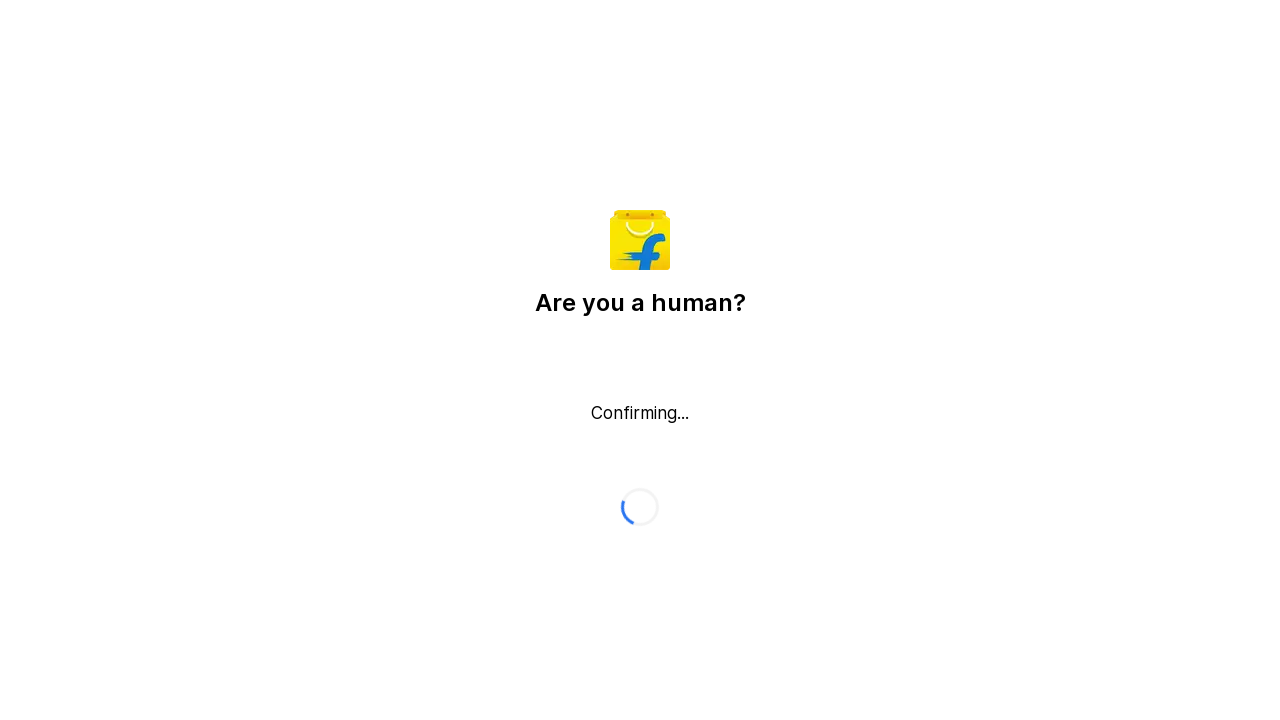

Waited for page to load (domcontentloaded state)
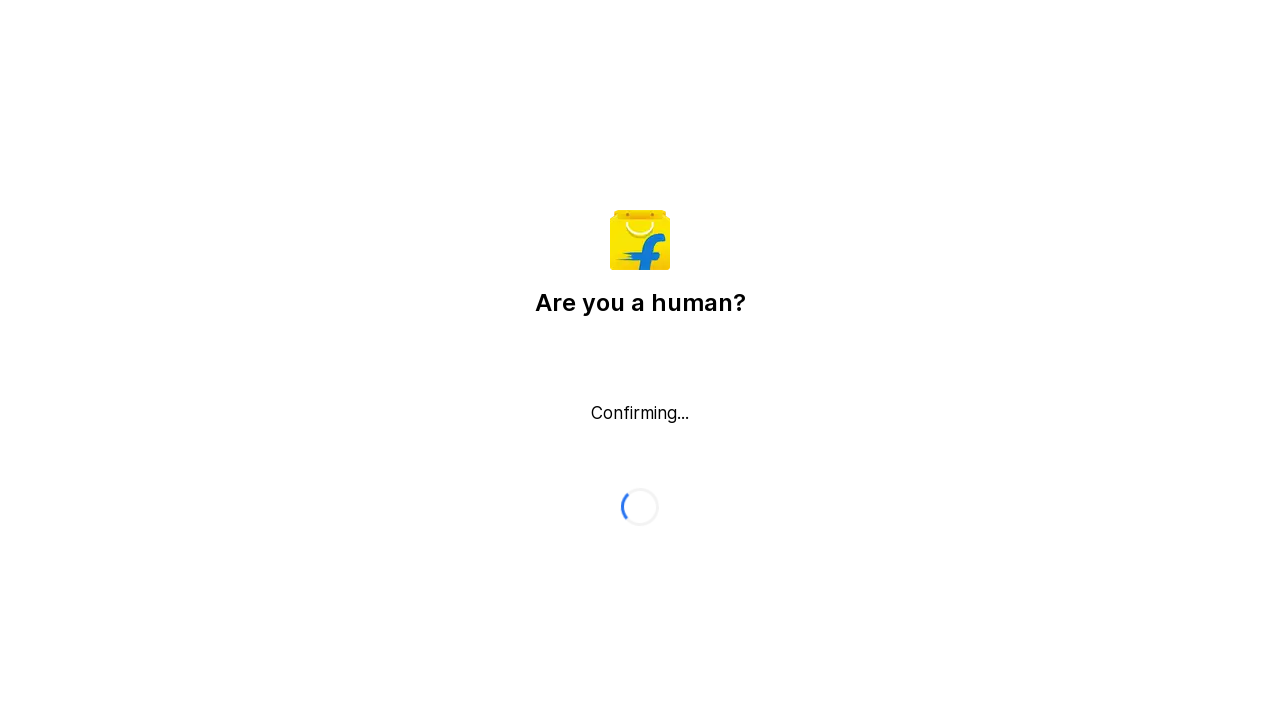

Retrieved page title: 'Flipkart reCAPTCHA'
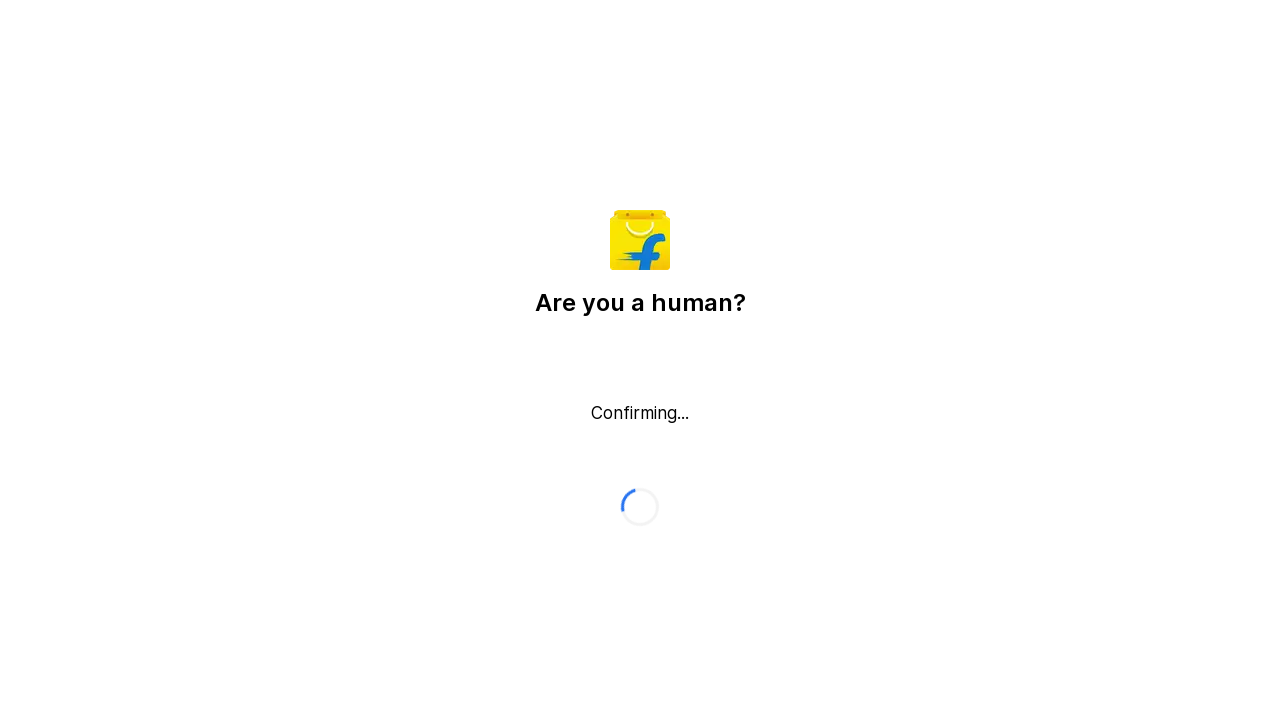

Retrieved page URL: 'https://flipkart.com/'
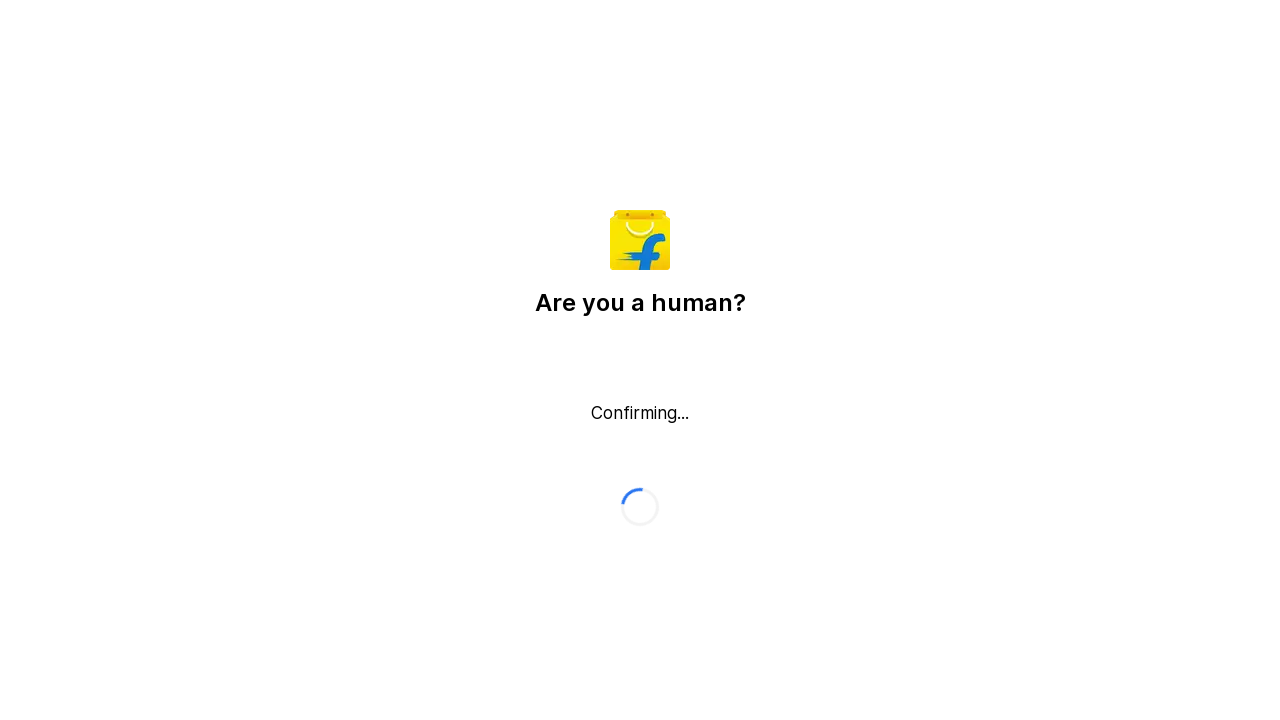

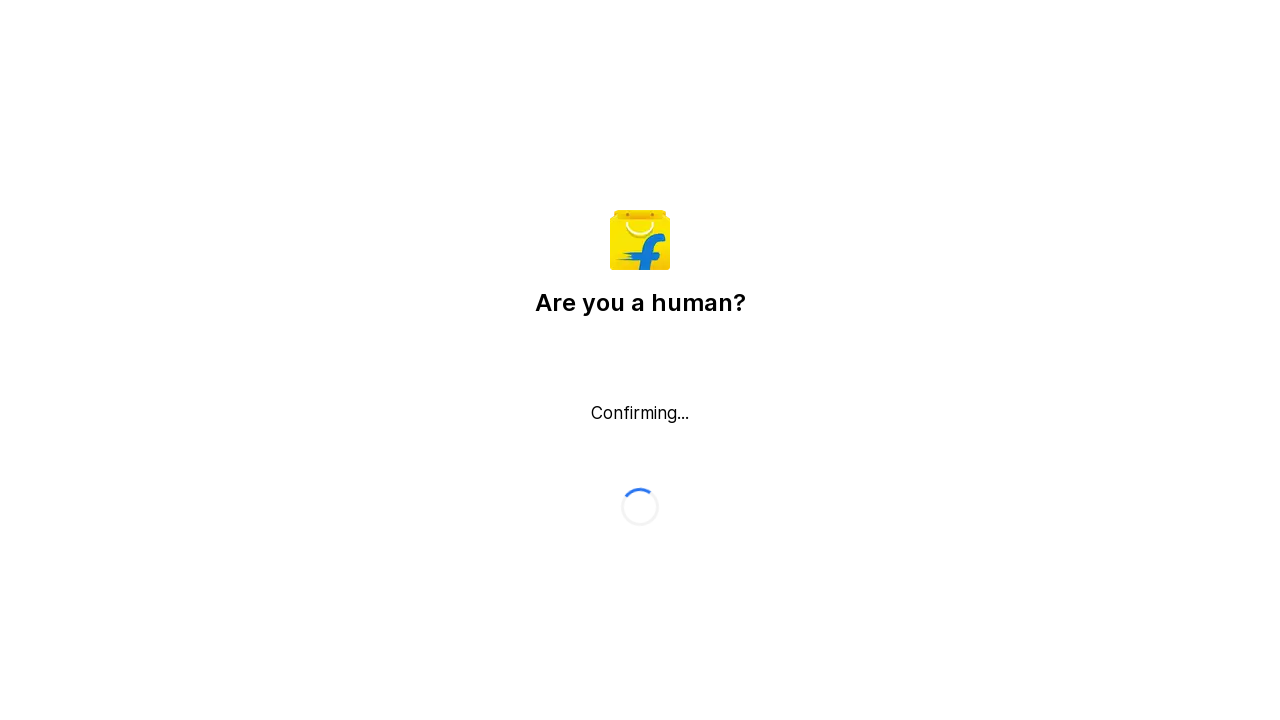